Tests radio button functionality by clicking each of the three radio buttons in sequence

Starting URL: https://rahulshettyacademy.com/AutomationPractice/

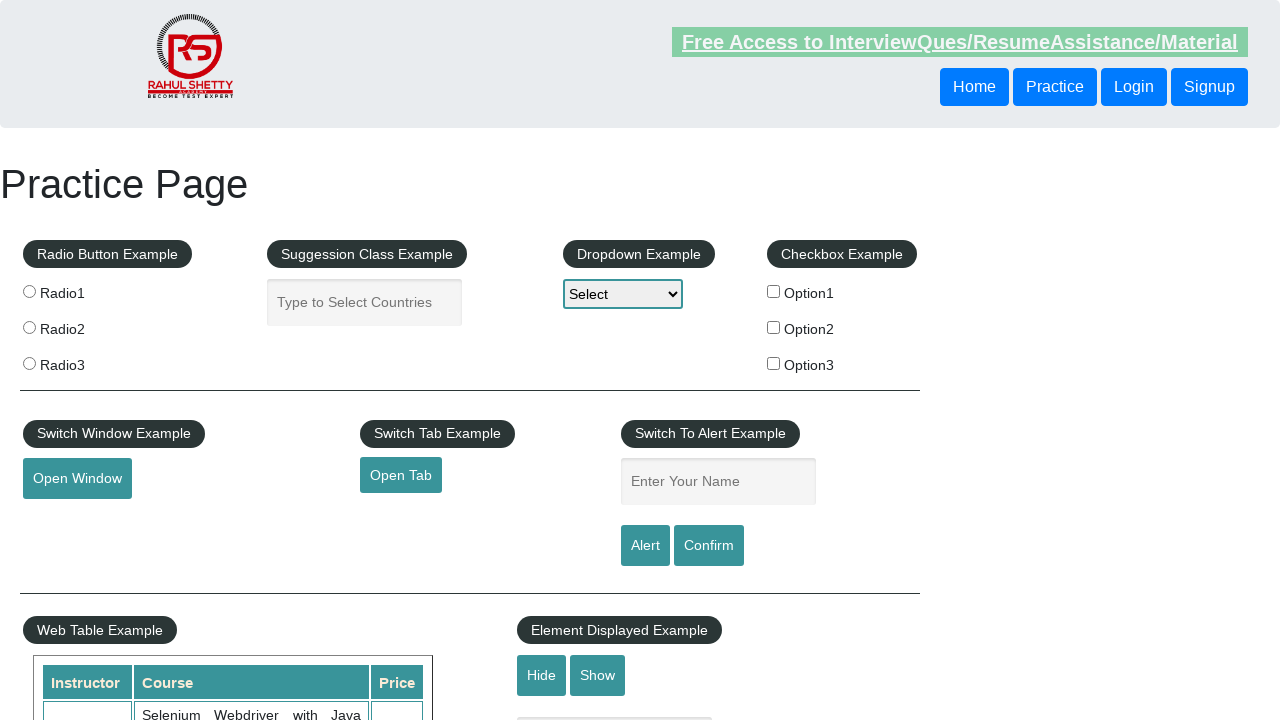

Clicked first radio button (radio1) at (29, 291) on .radioButton[value="radio1"]
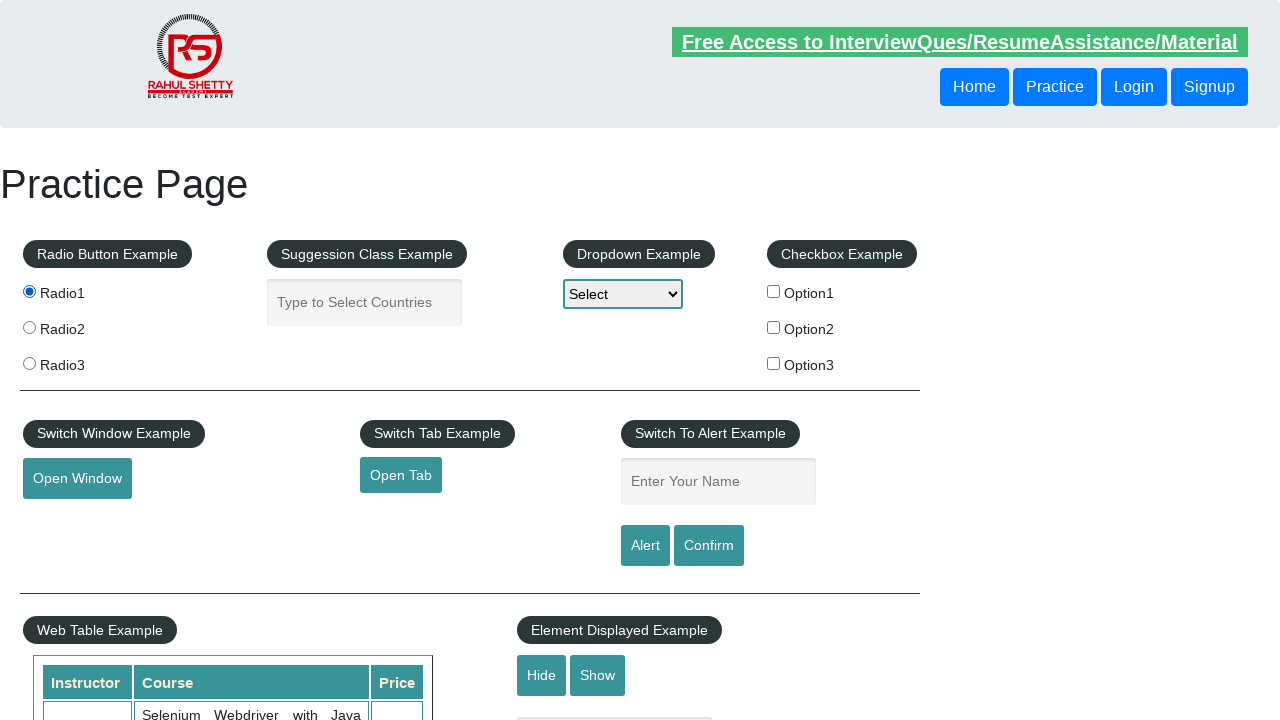

Clicked second radio button (radio2) at (29, 327) on .radioButton[value="radio2"]
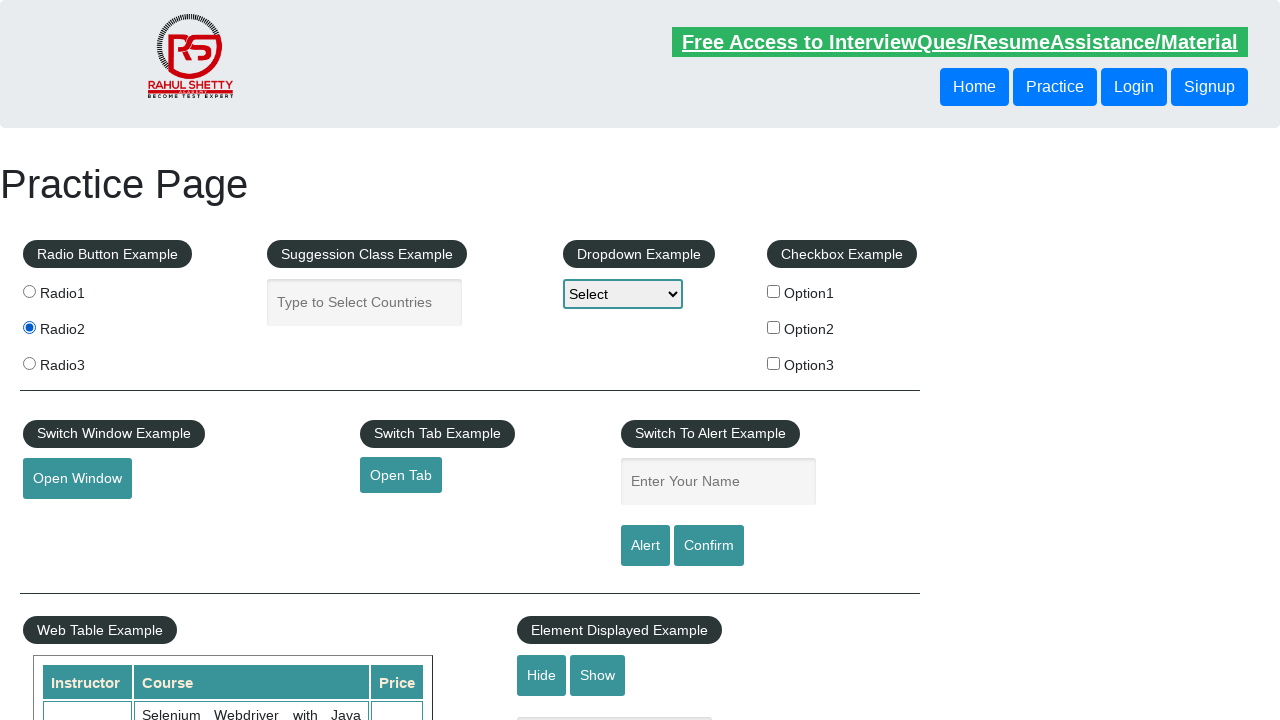

Clicked third radio button (radio3) at (29, 363) on .radioButton[value="radio3"]
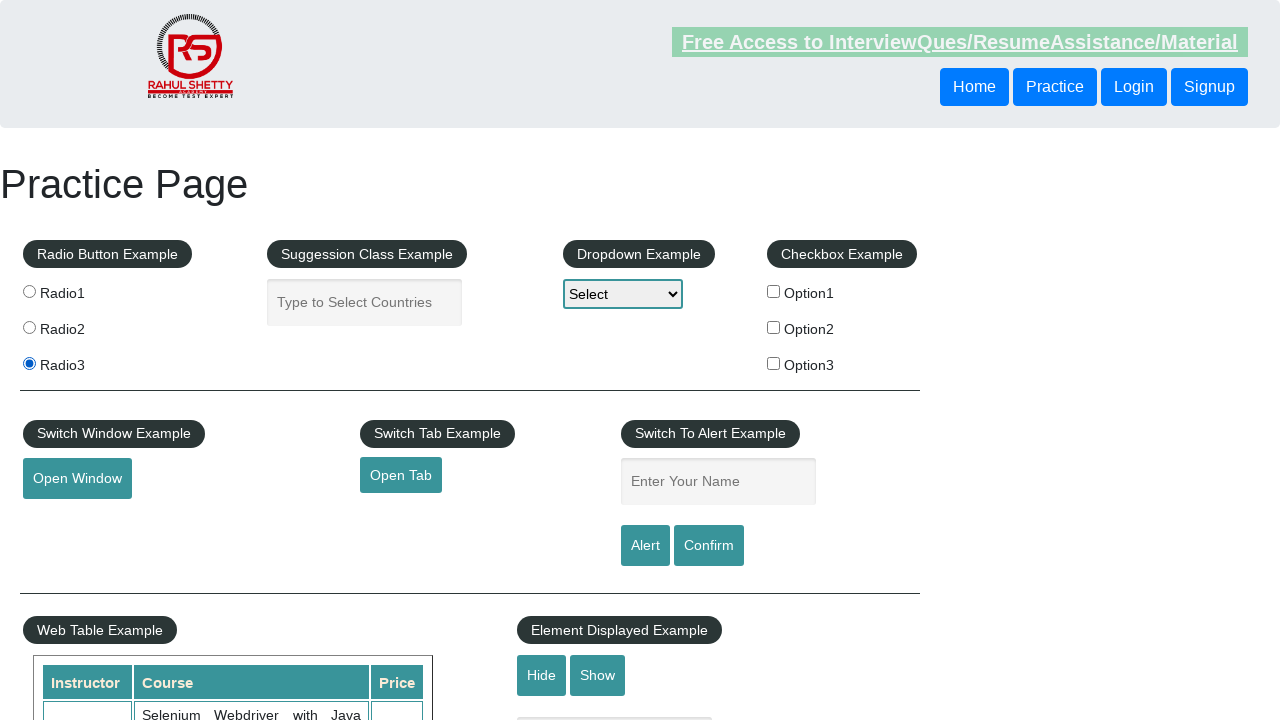

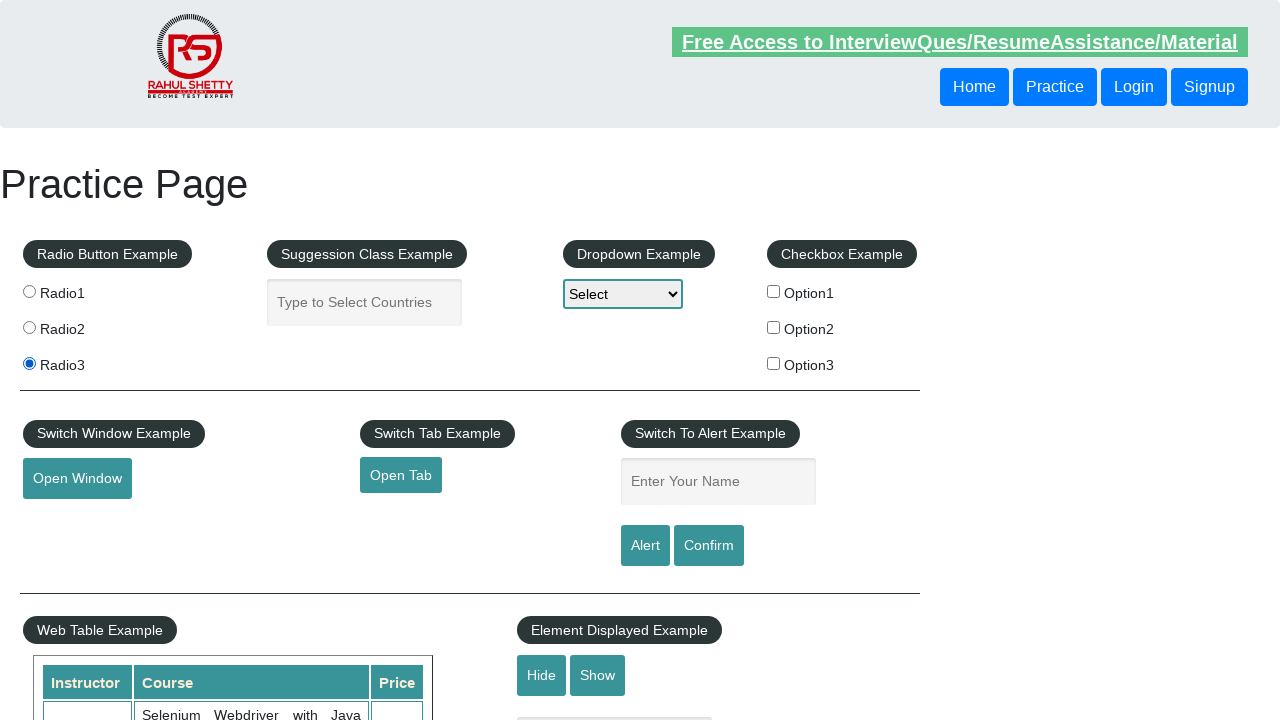